Performs a drag and drop by offset on the logo element

Starting URL: https://duckduckgo.com/

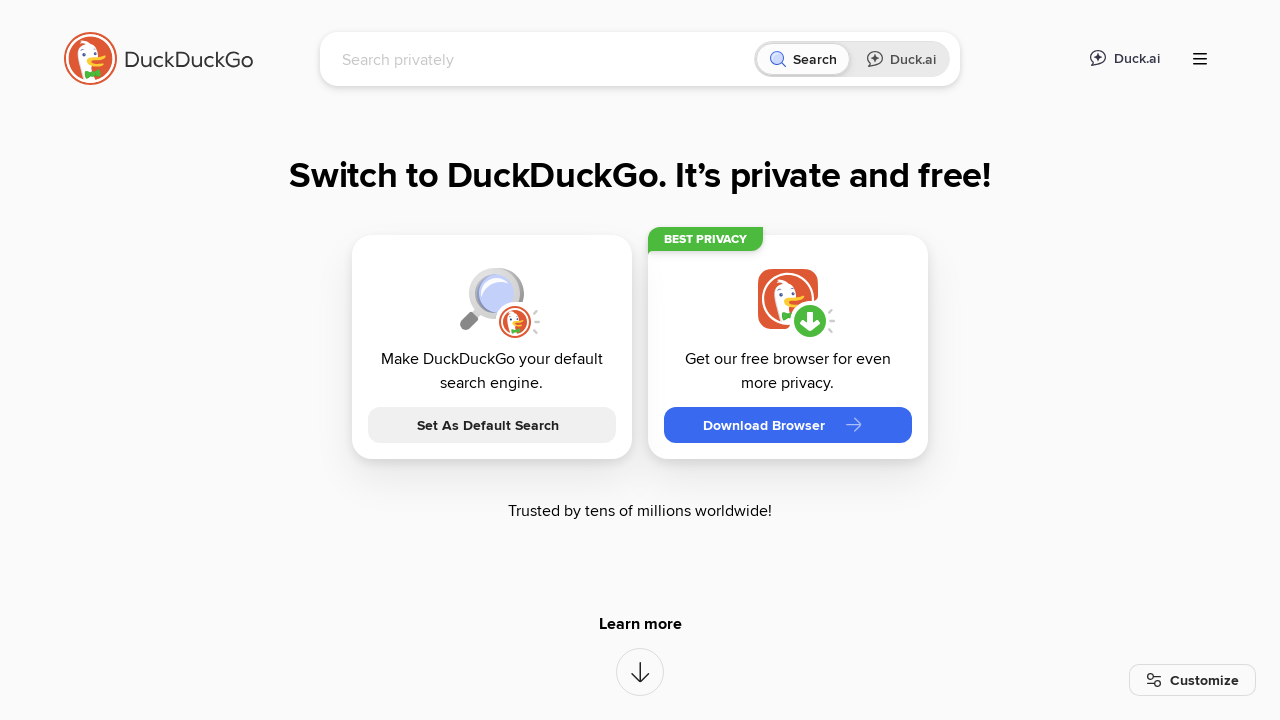

Located logo element using XPath selector
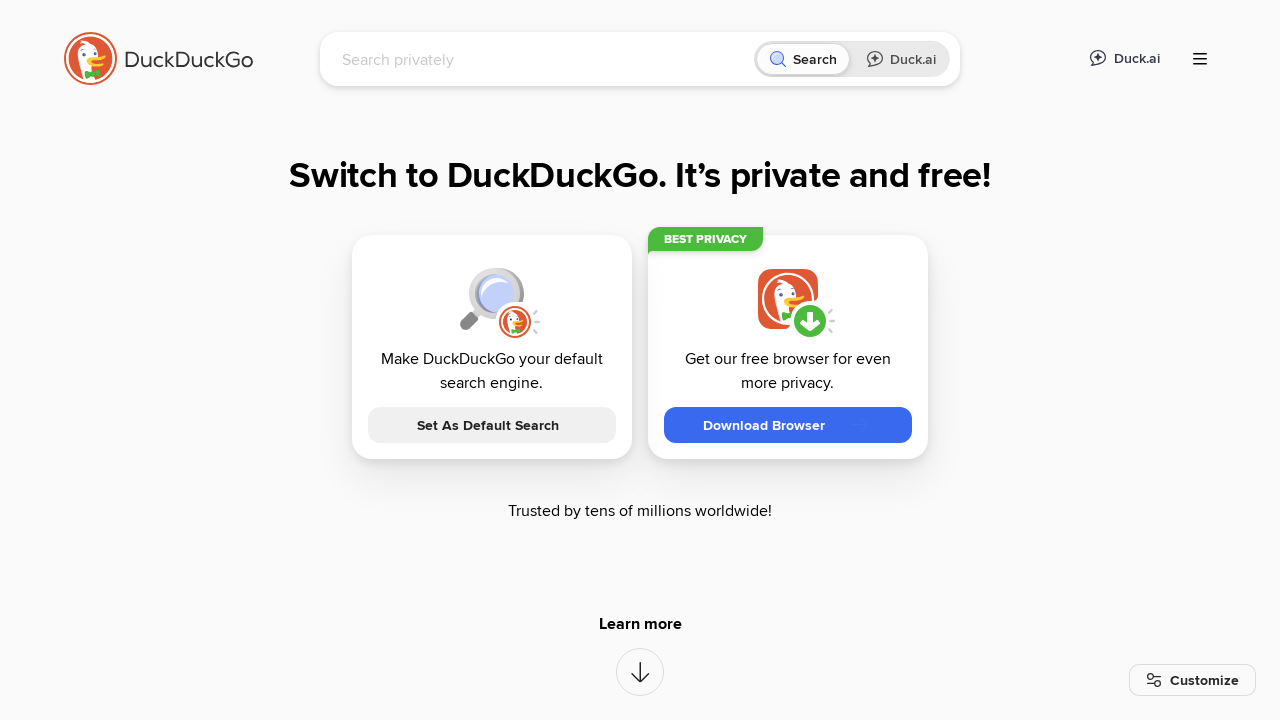

Performed drag and drop on logo element with offset (10, 10) at (74, 42)
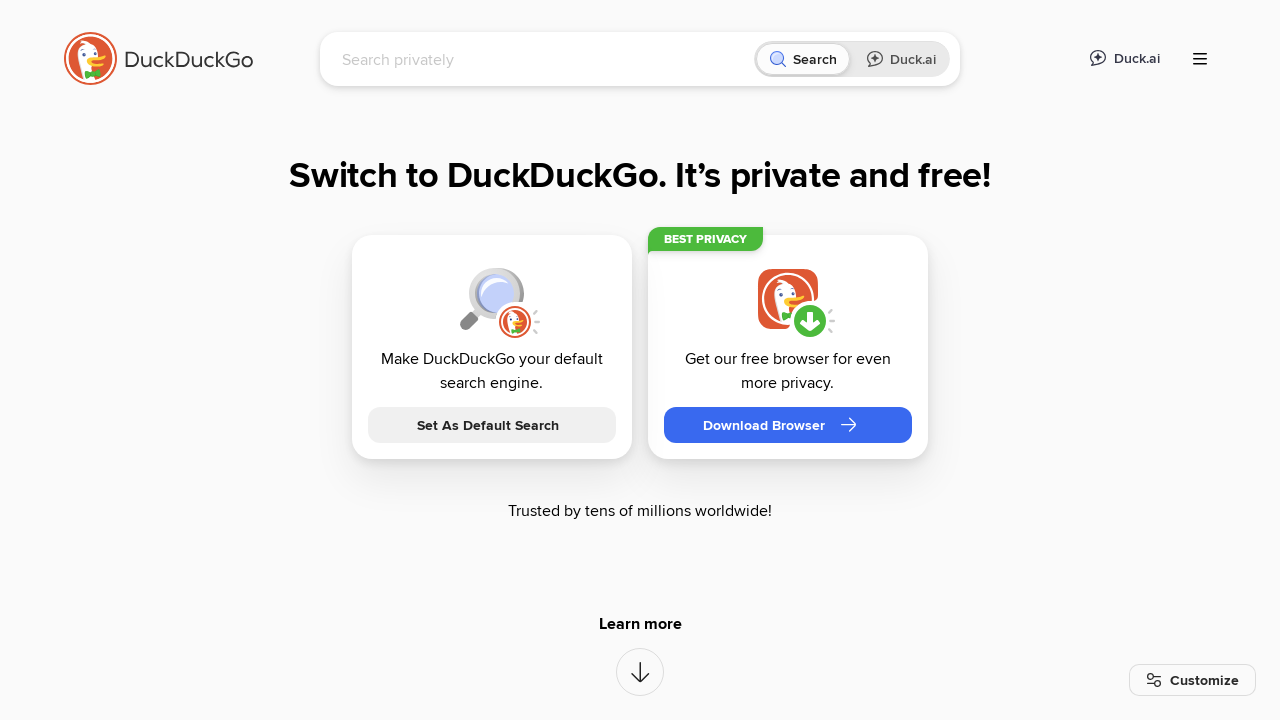

Verified logo element is still visible after drag and drop
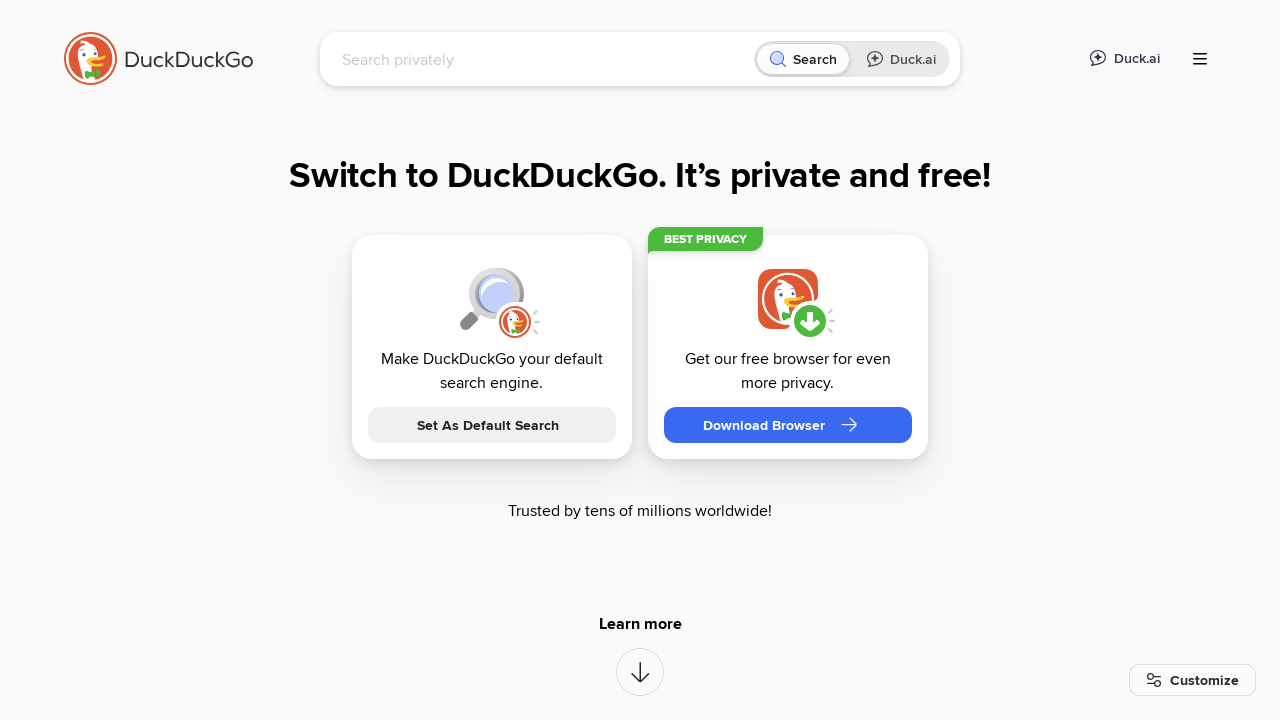

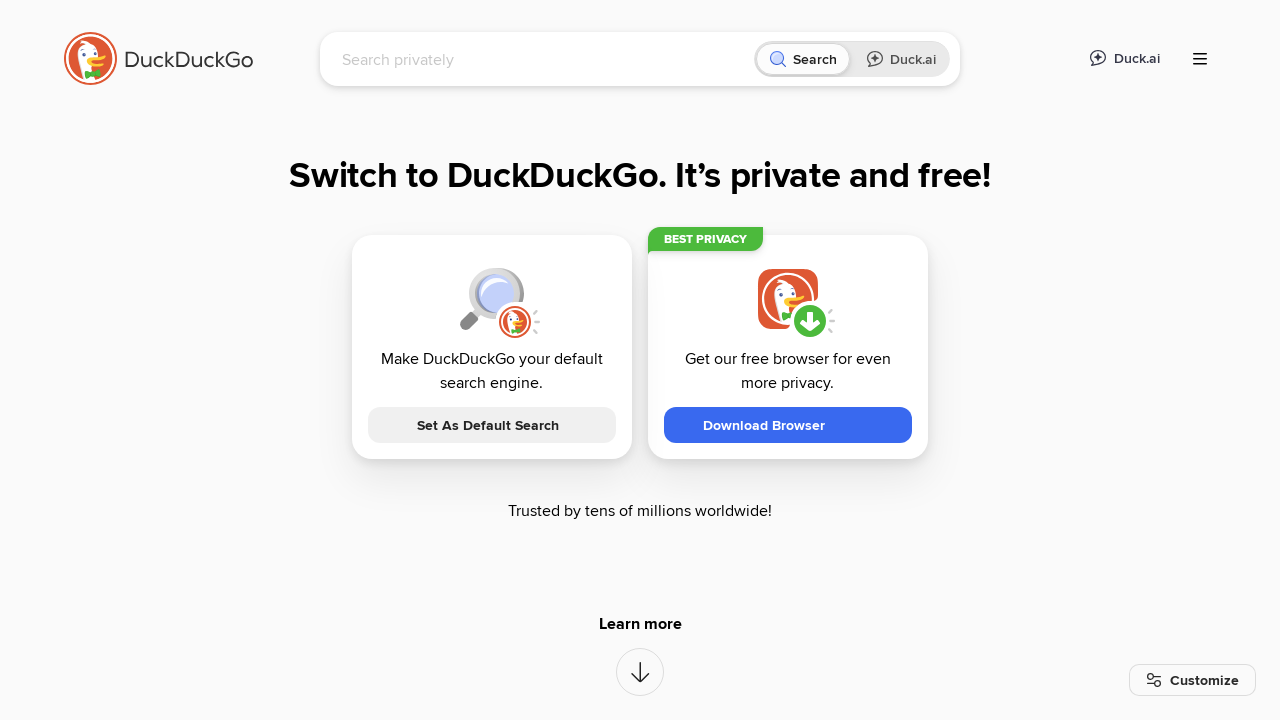